Tests clearing the complete state of all items by checking and then unchecking the "Mark all as complete" checkbox

Starting URL: https://demo.playwright.dev/todomvc

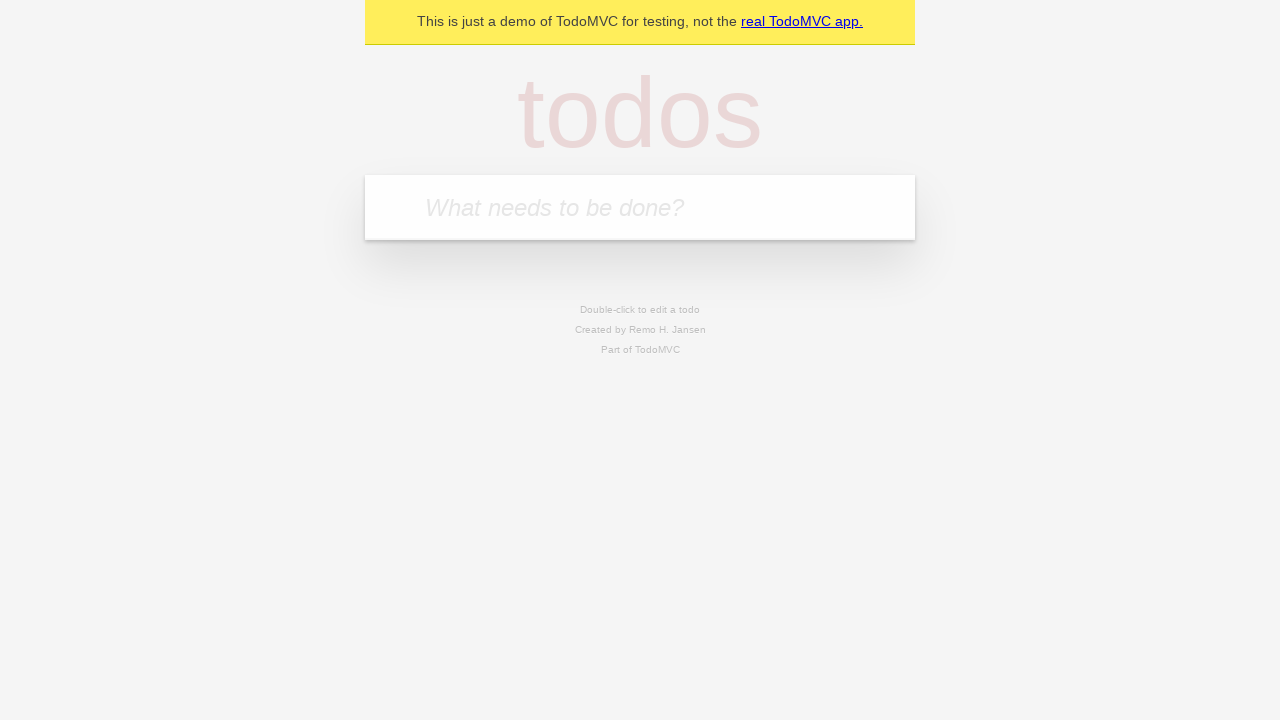

Filled todo input with 'buy some cheese' on internal:attr=[placeholder="What needs to be done?"i]
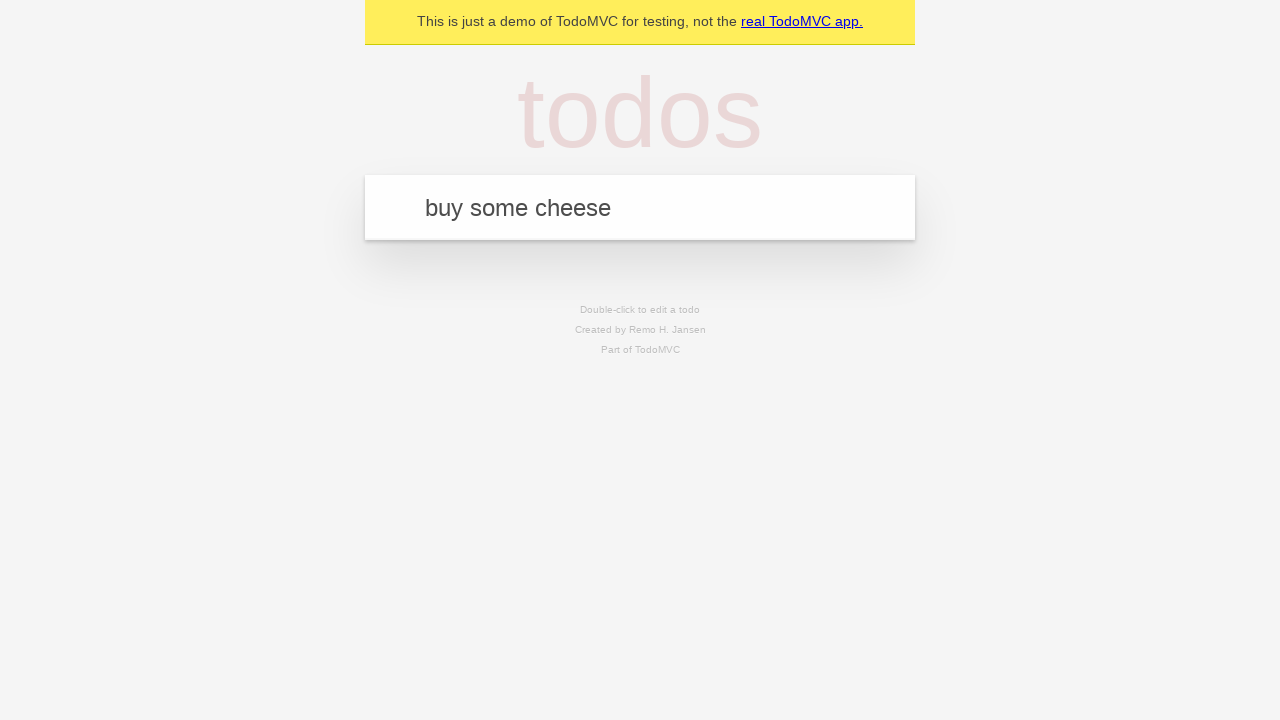

Pressed Enter to create first todo on internal:attr=[placeholder="What needs to be done?"i]
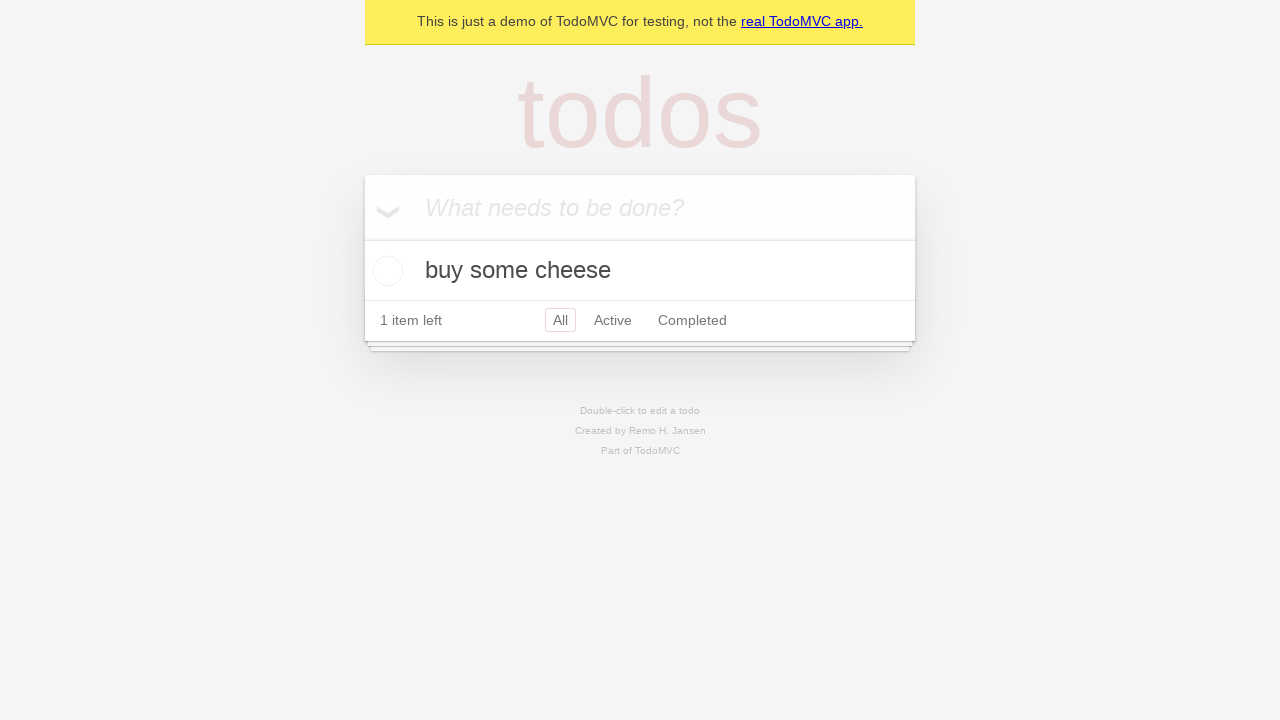

Filled todo input with 'feed the cat' on internal:attr=[placeholder="What needs to be done?"i]
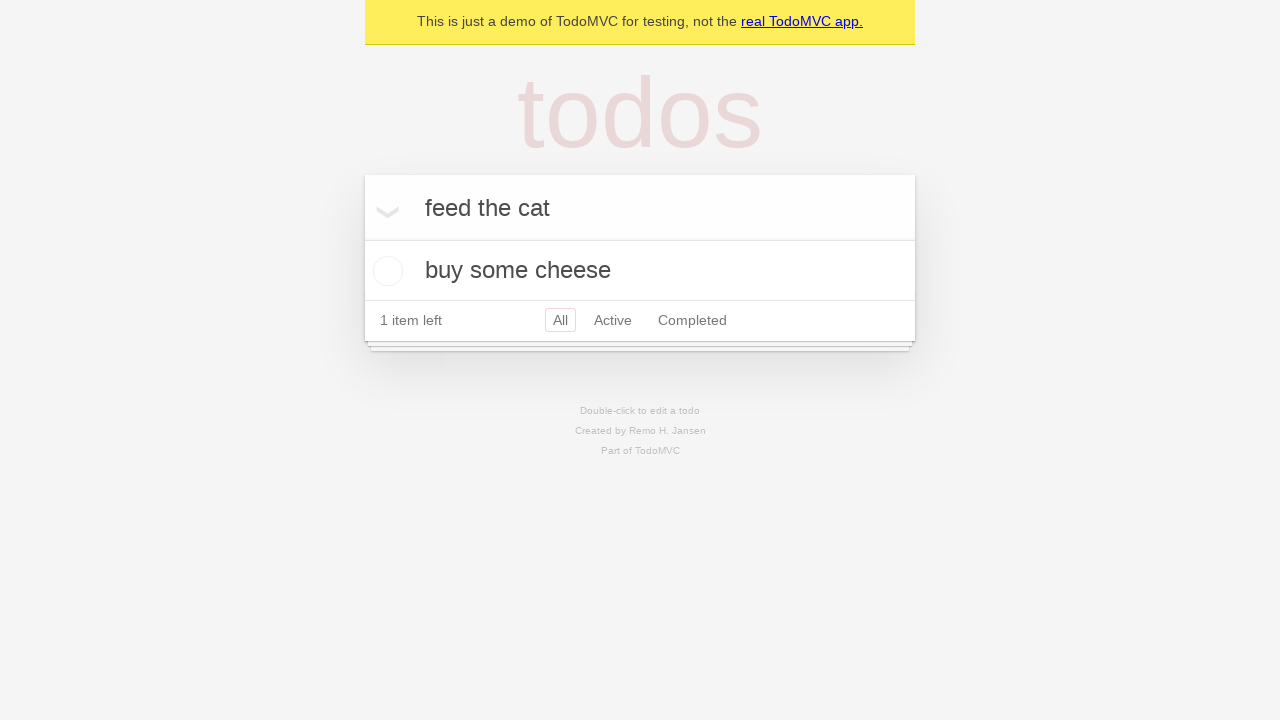

Pressed Enter to create second todo on internal:attr=[placeholder="What needs to be done?"i]
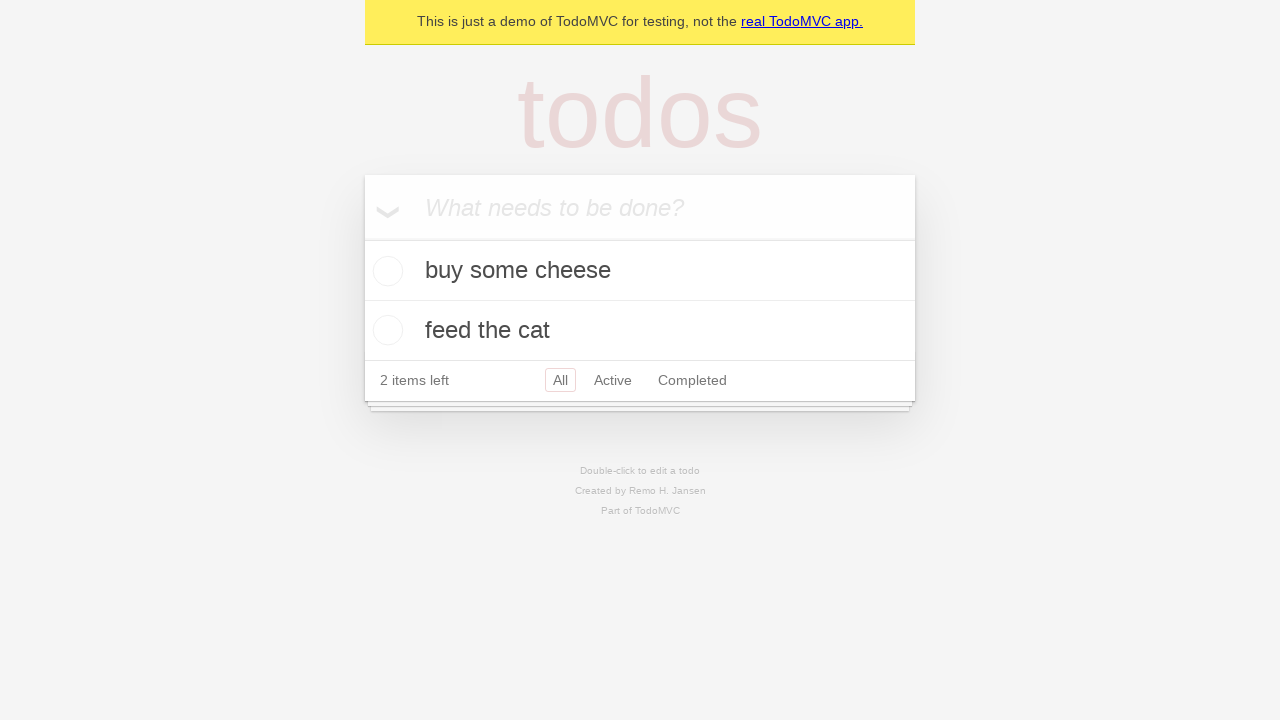

Filled todo input with 'book a doctors appointment' on internal:attr=[placeholder="What needs to be done?"i]
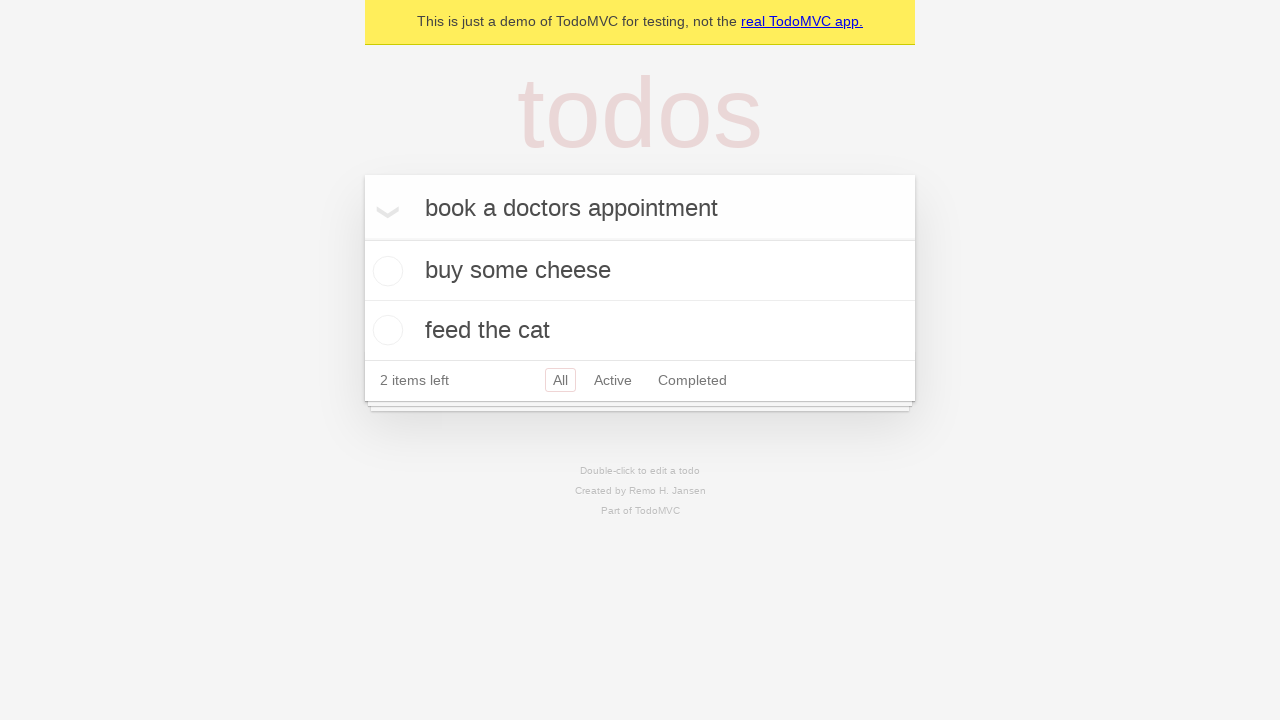

Pressed Enter to create third todo on internal:attr=[placeholder="What needs to be done?"i]
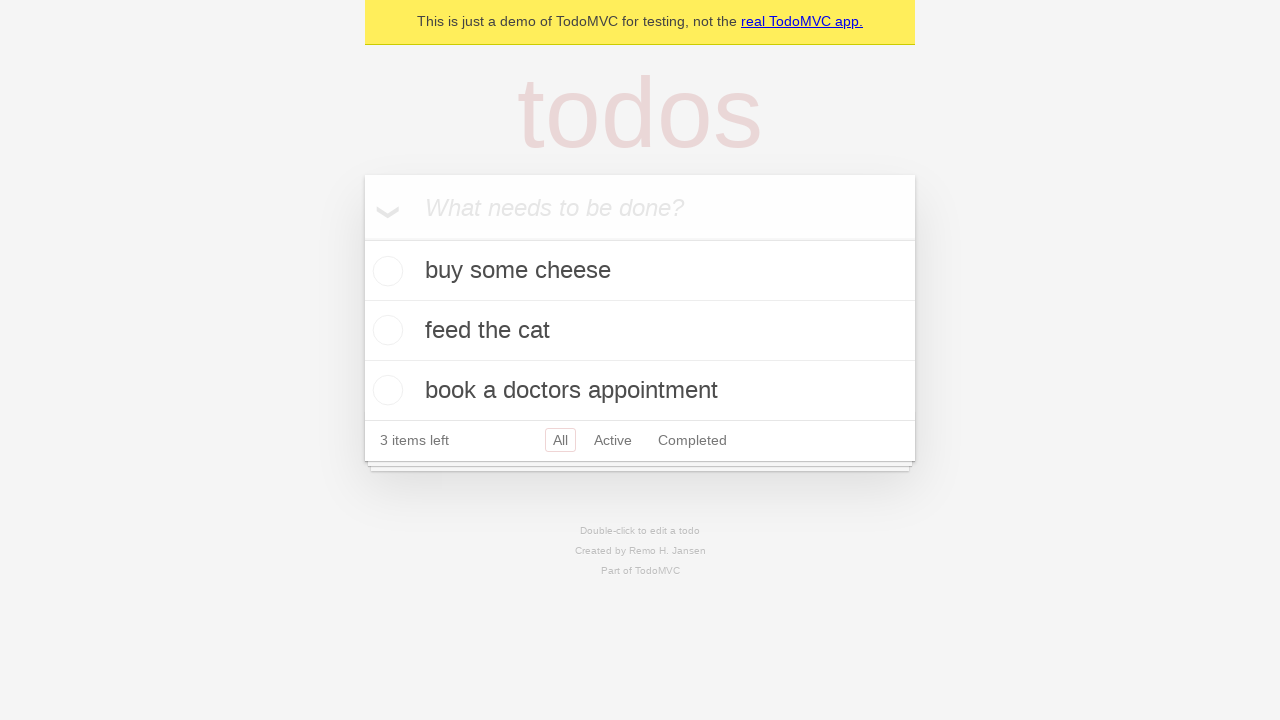

Checked 'Mark all as complete' checkbox to mark all todos as complete at (362, 238) on internal:label="Mark all as complete"i
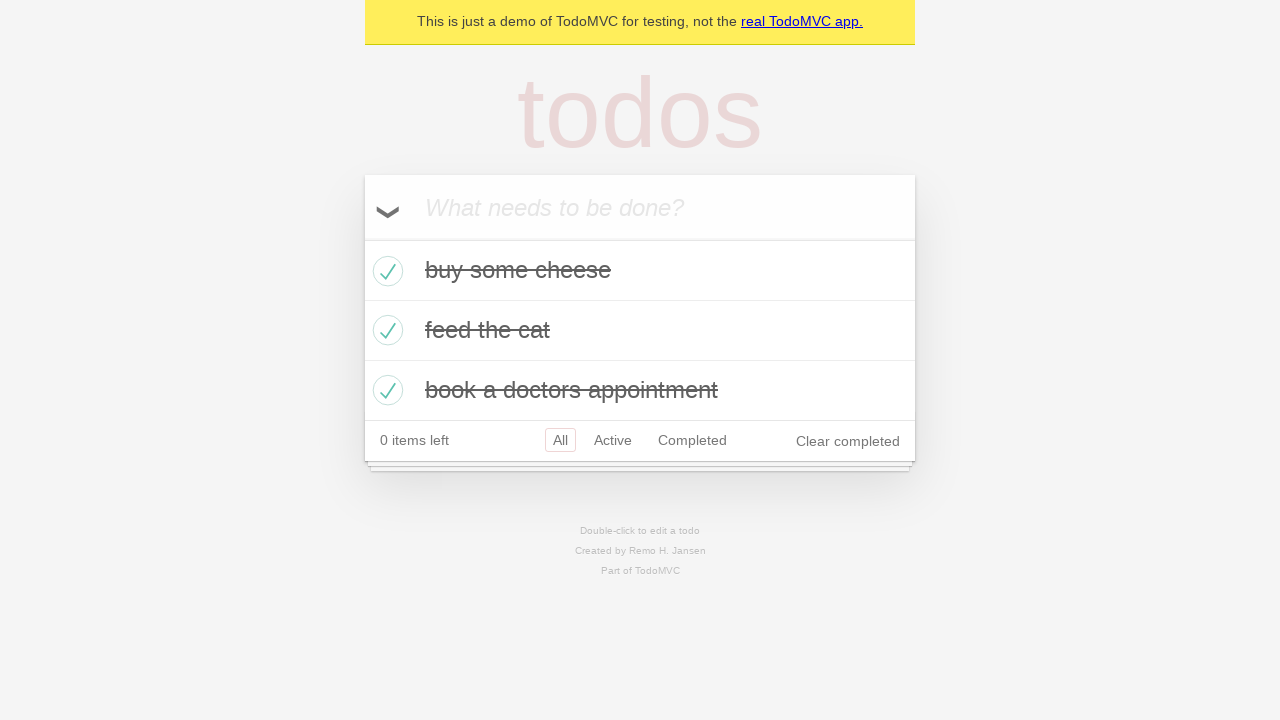

Unchecked 'Mark all as complete' checkbox to clear complete state of all todos at (362, 238) on internal:label="Mark all as complete"i
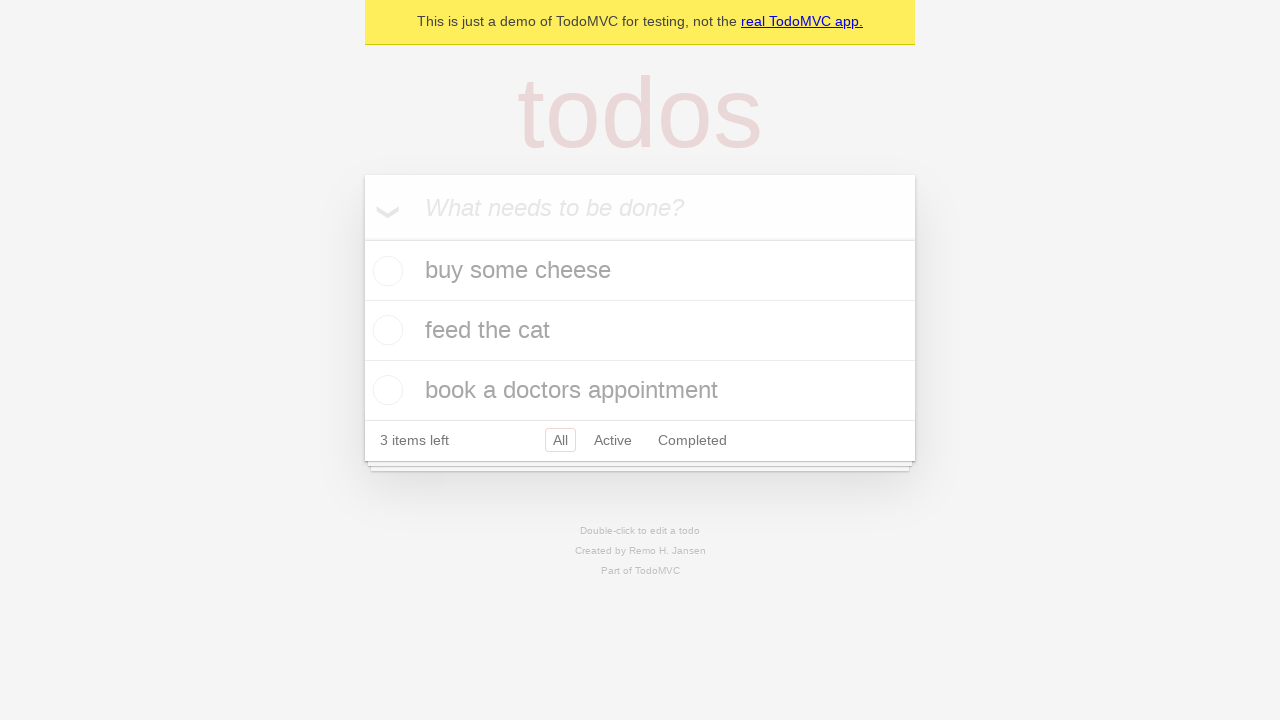

Waited for todo items to be present in the DOM
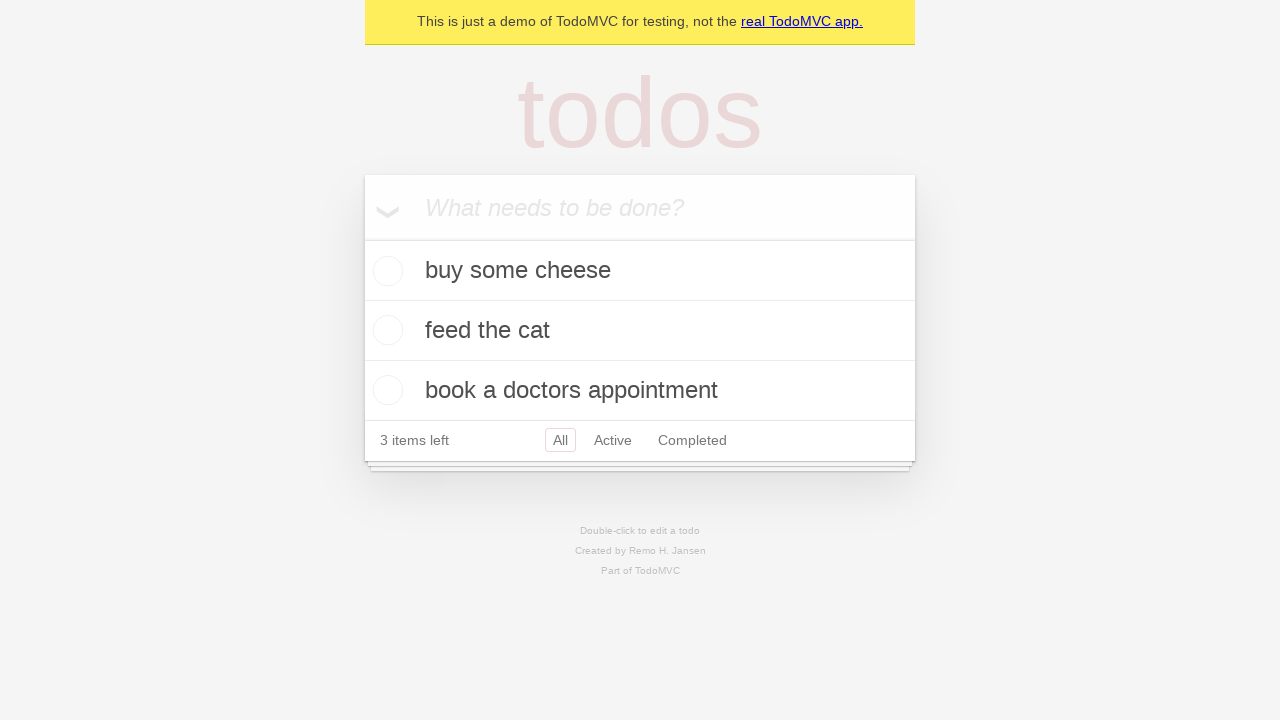

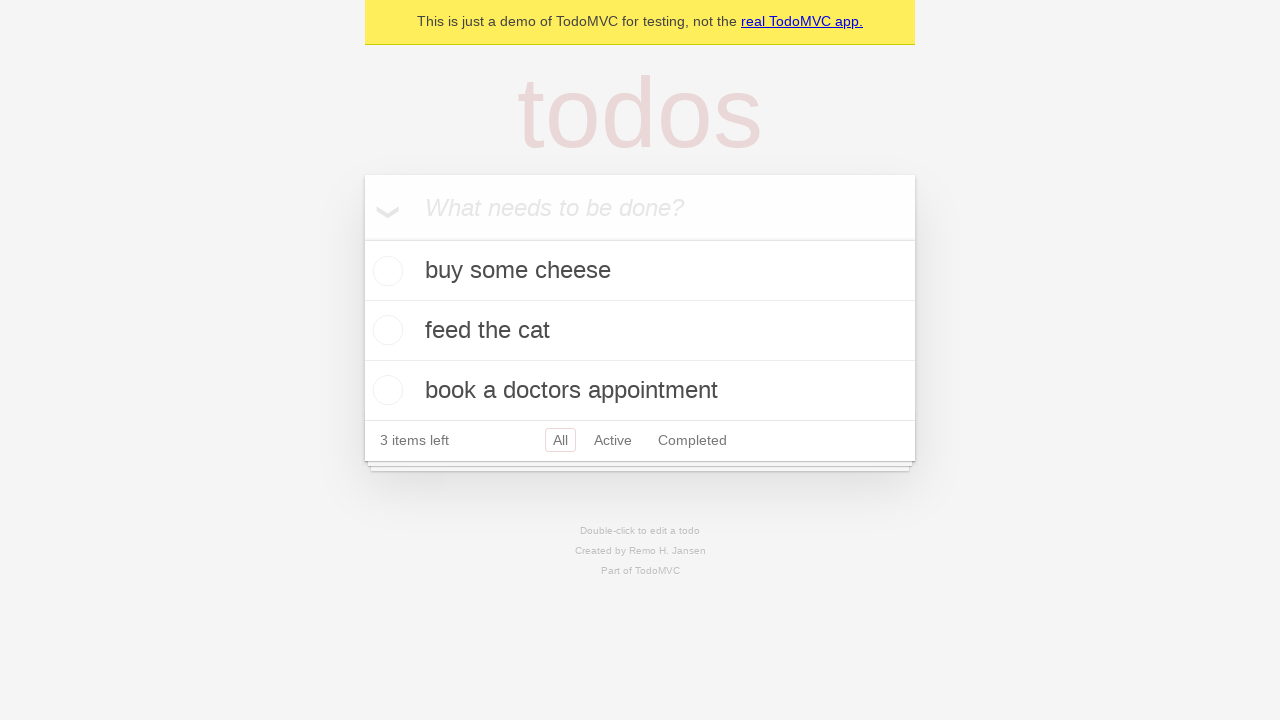